Tests various radio button interactions including selection, deselection verification, checking default selections, and conditional selection based on current state

Starting URL: https://www.leafground.com/radio.xhtml

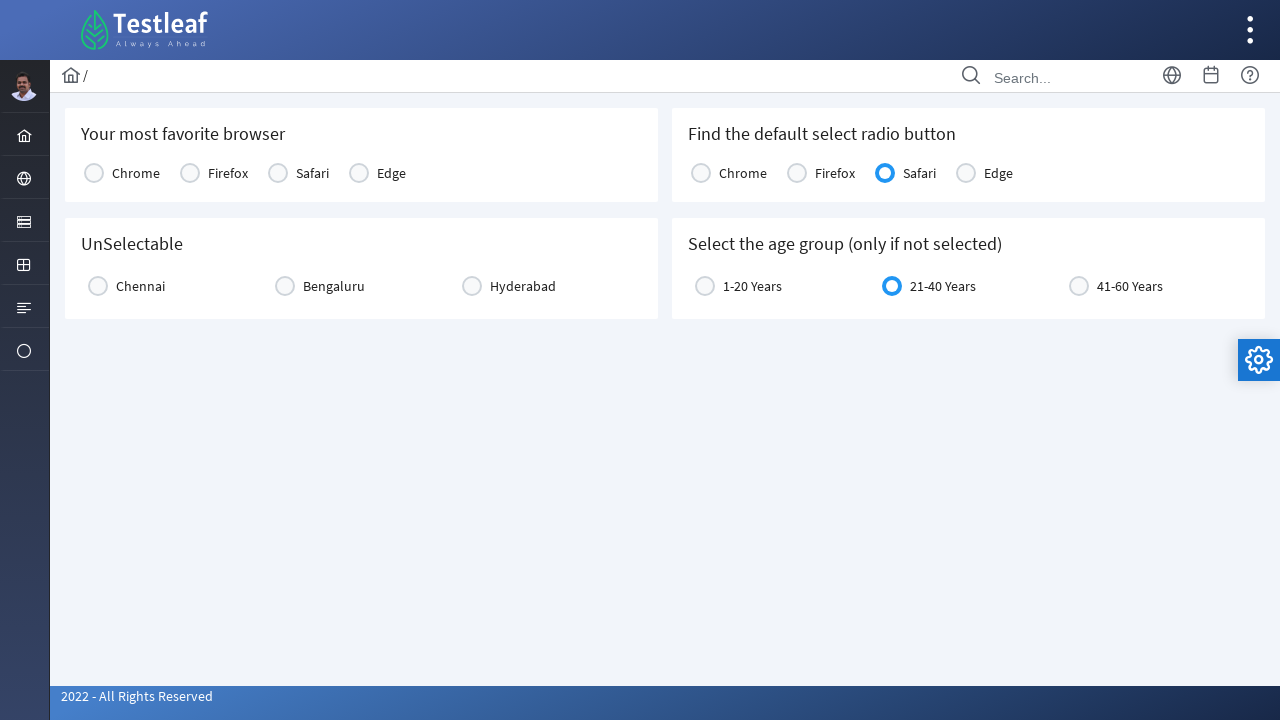

Clicked Chrome radio button at (136, 173) on xpath=//label[text()='Chrome']
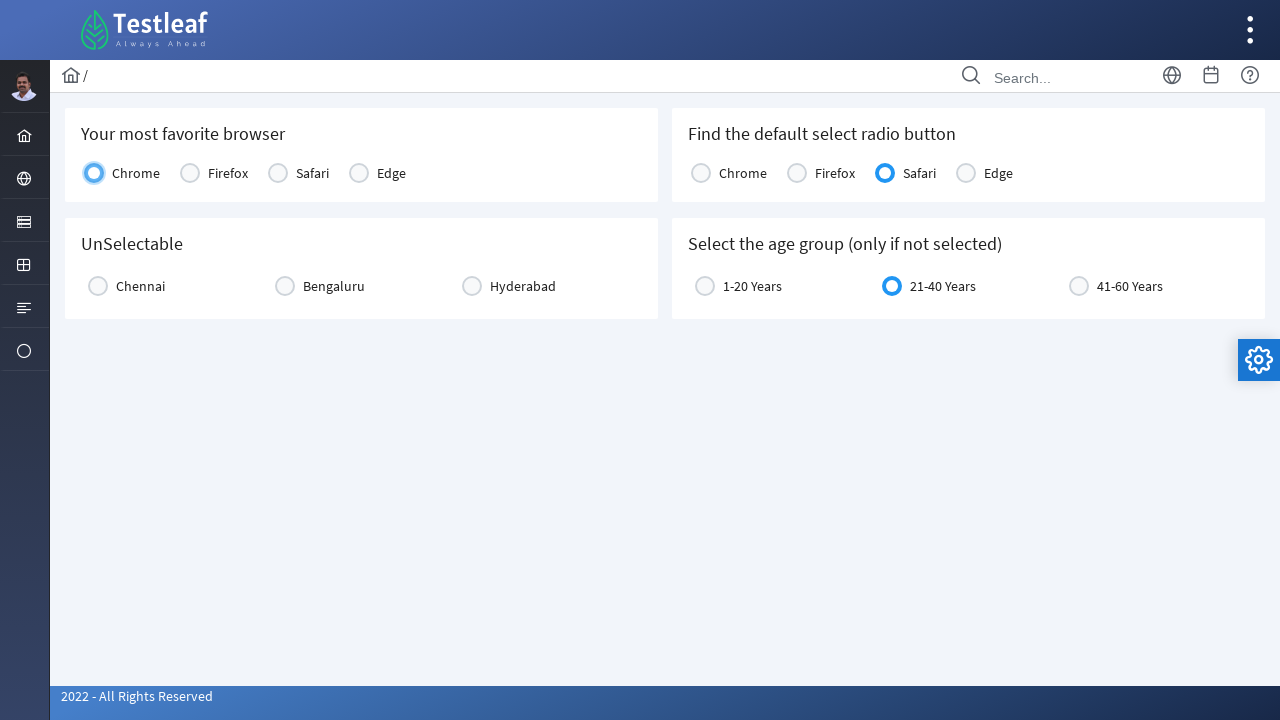

Clicked Chennai radio button (first click) at (140, 286) on xpath=//label[text()='Chennai']
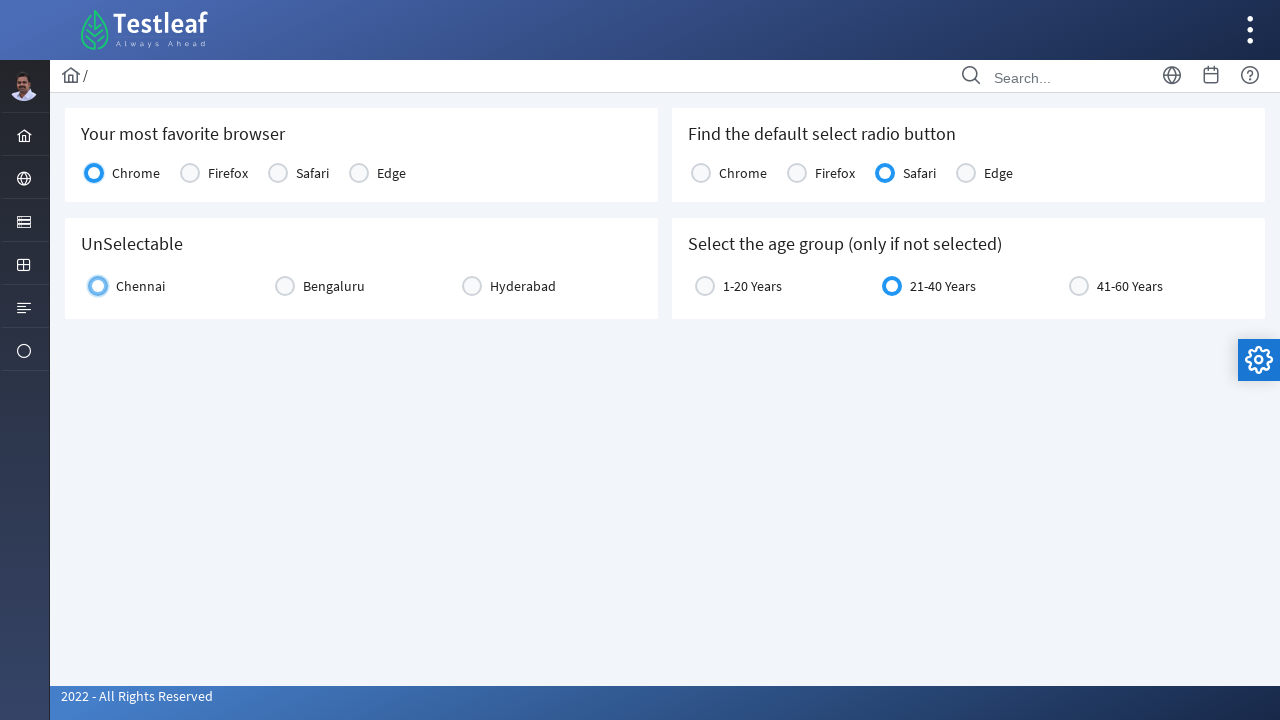

Clicked Chennai radio button (second click to test toggle behavior) at (140, 286) on xpath=//label[text()='Chennai']
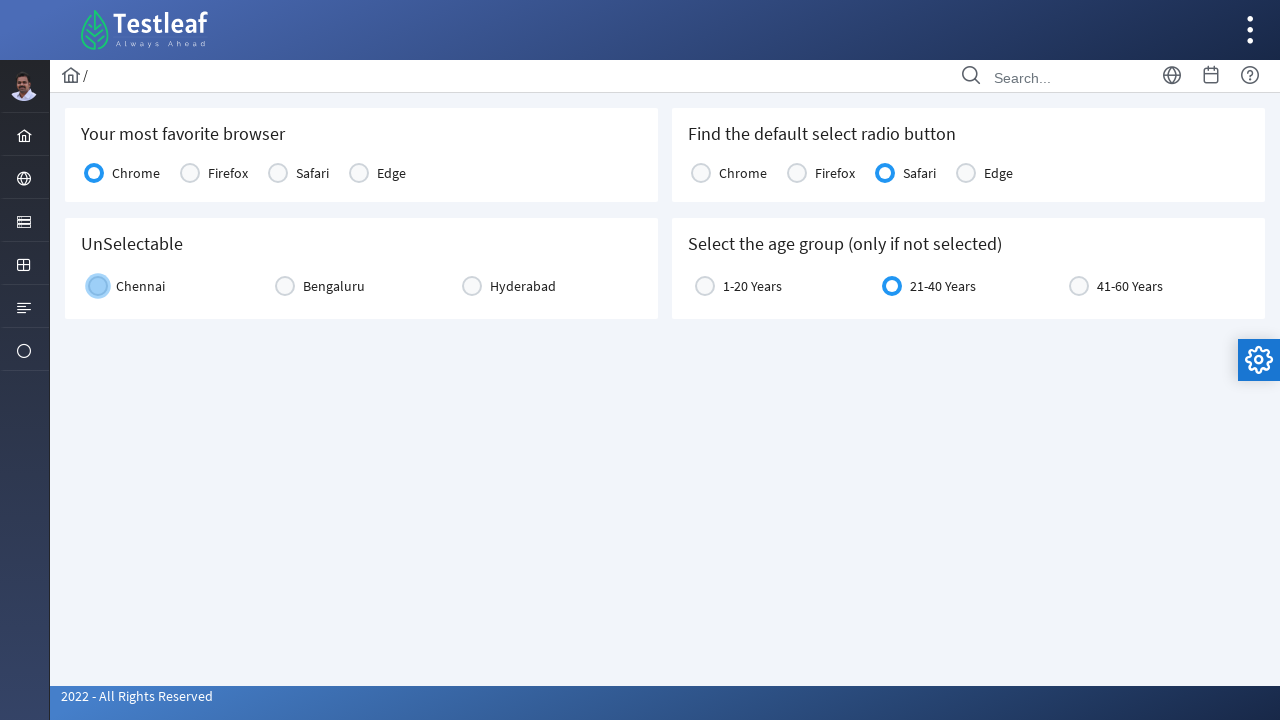

Checked if Chennai radio button is selected: False
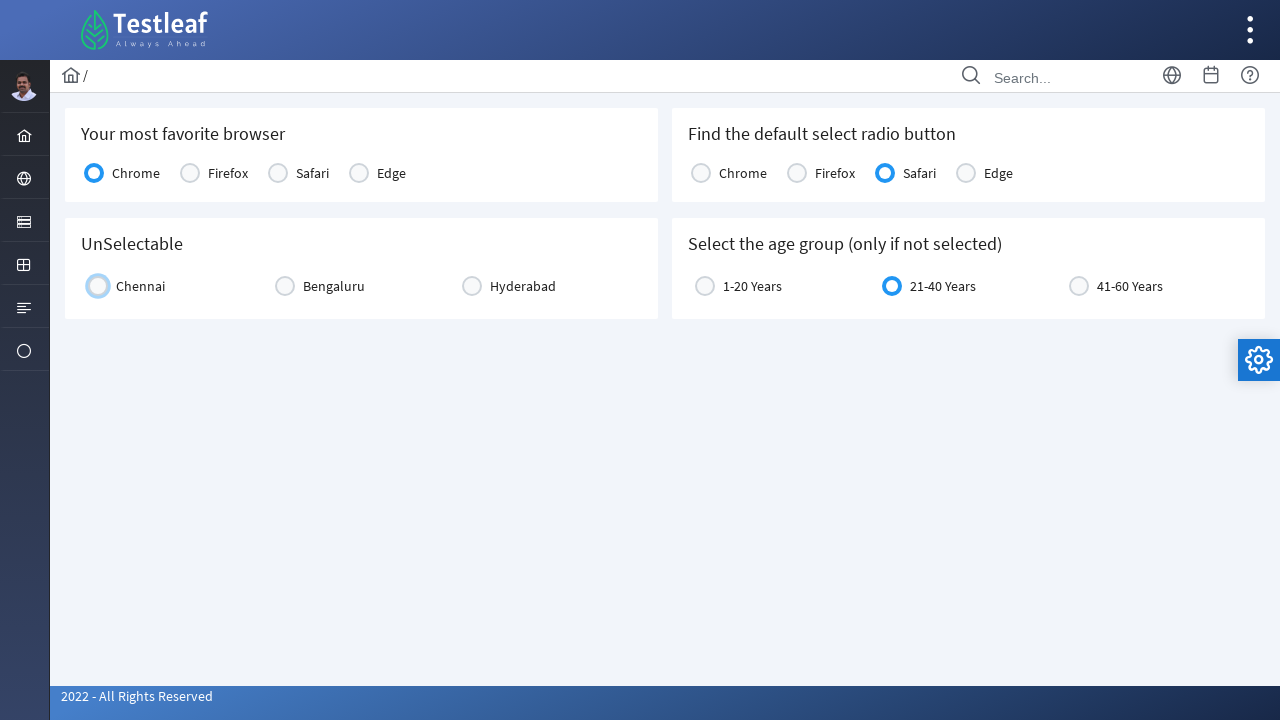

Located Chrome radio button element
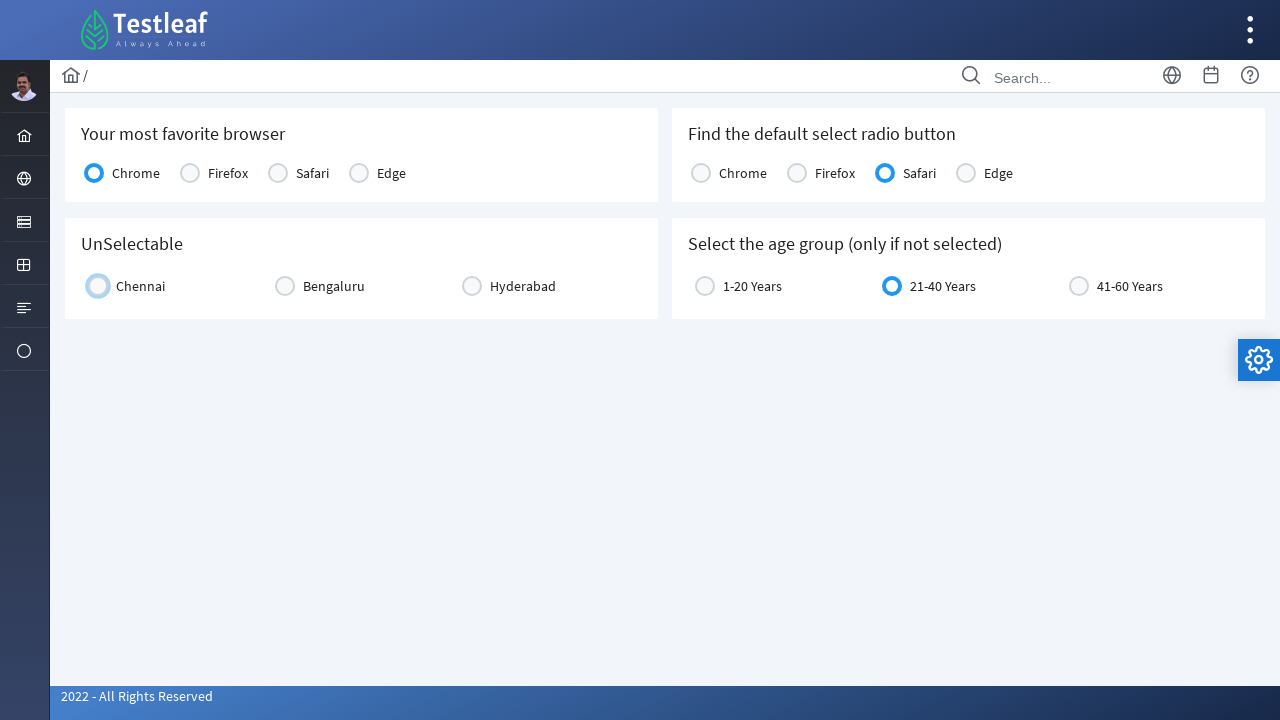

Located Firefox radio button element
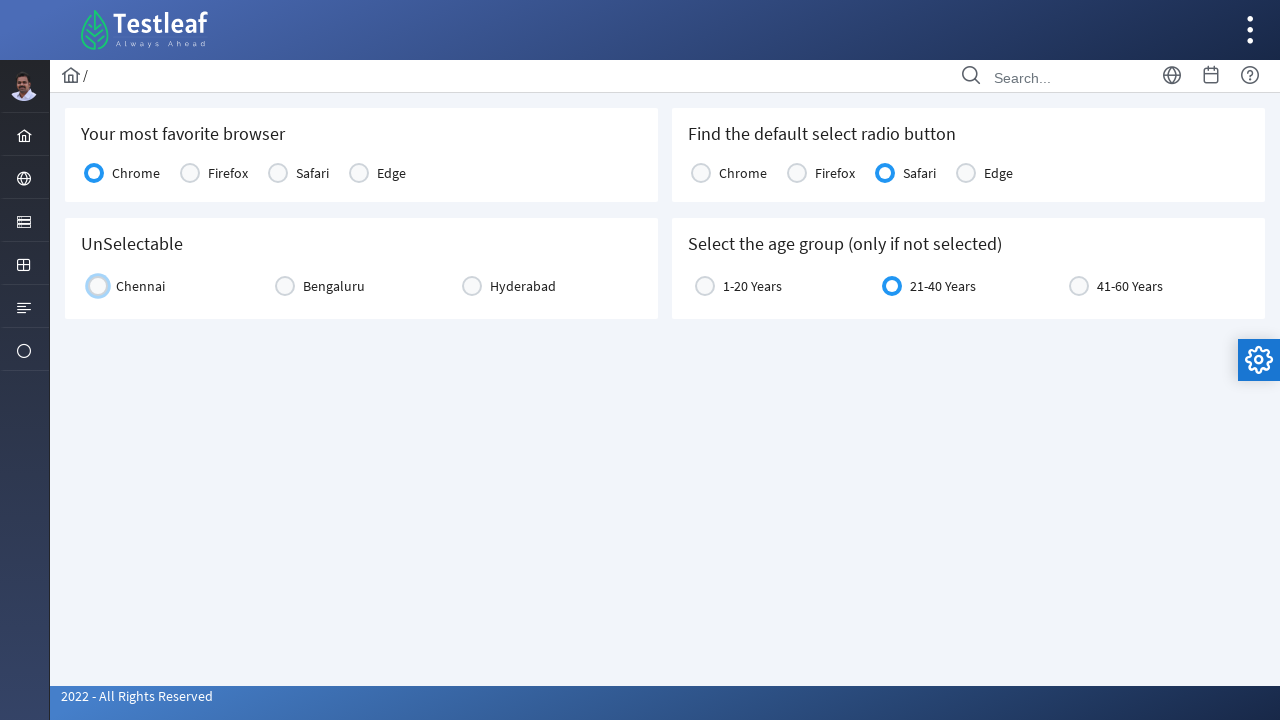

Located Safari radio button element
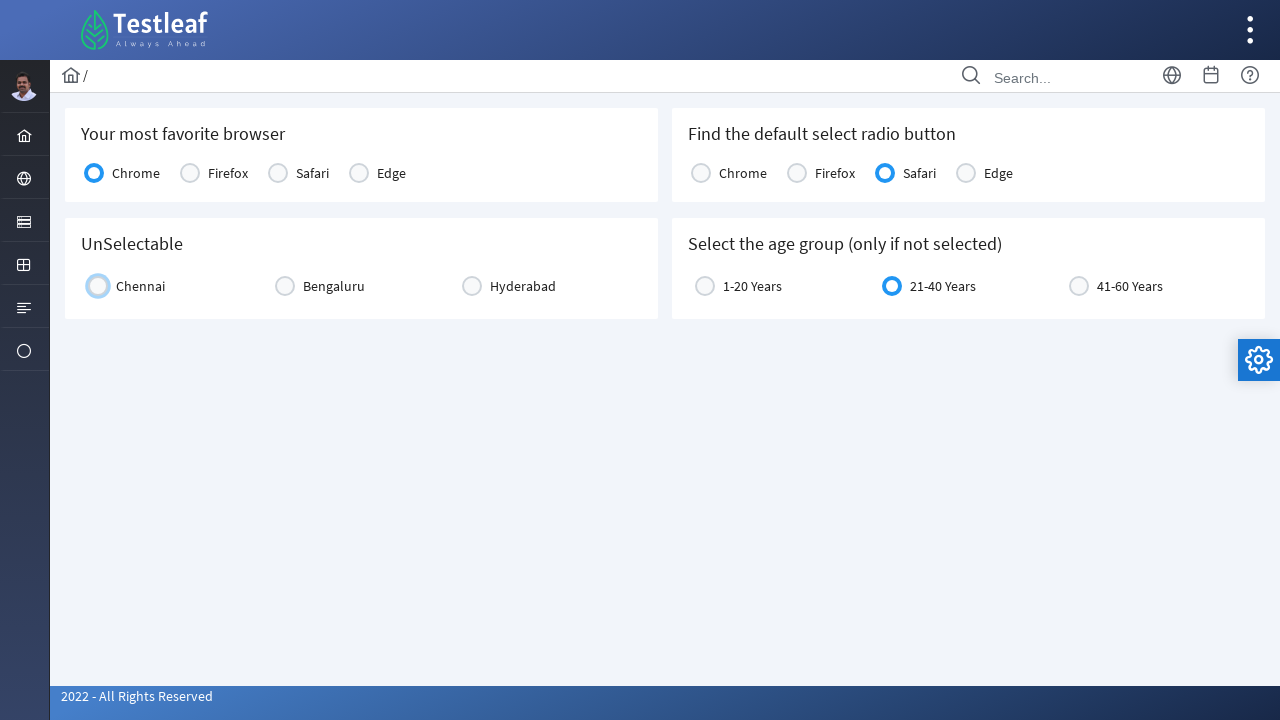

Located Edge radio button element
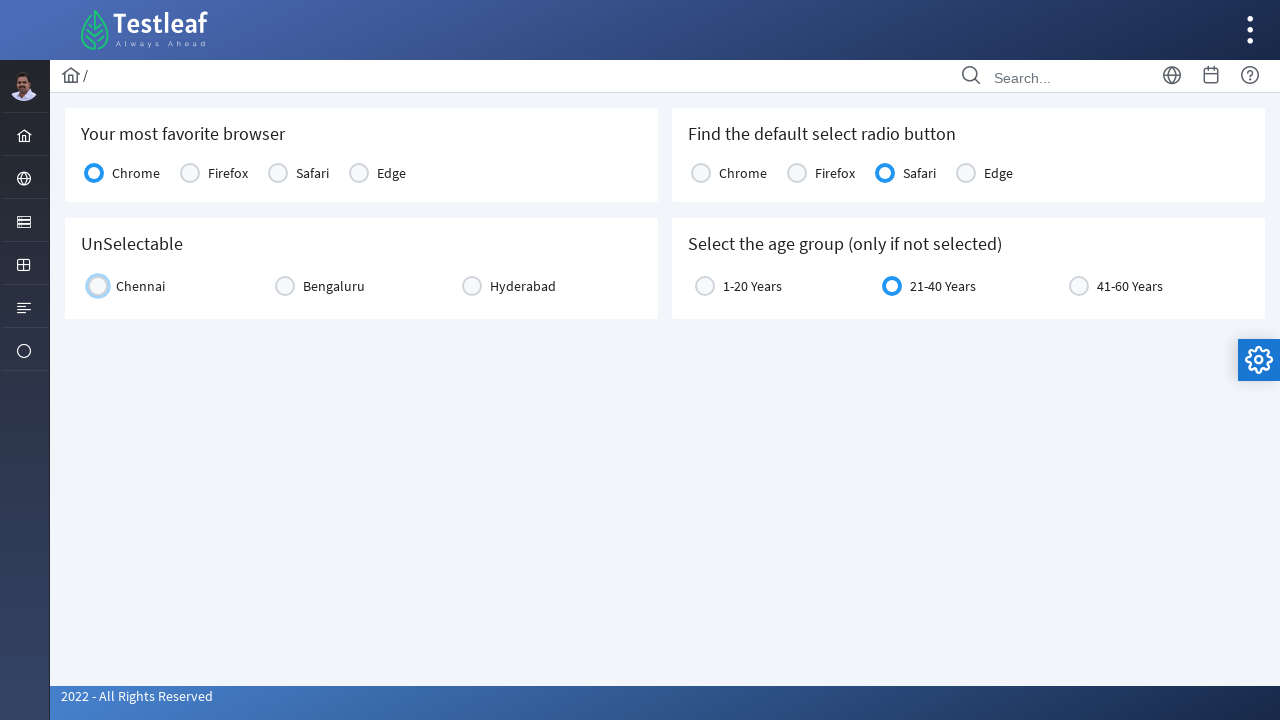

Verified Safari radio button is selected: True
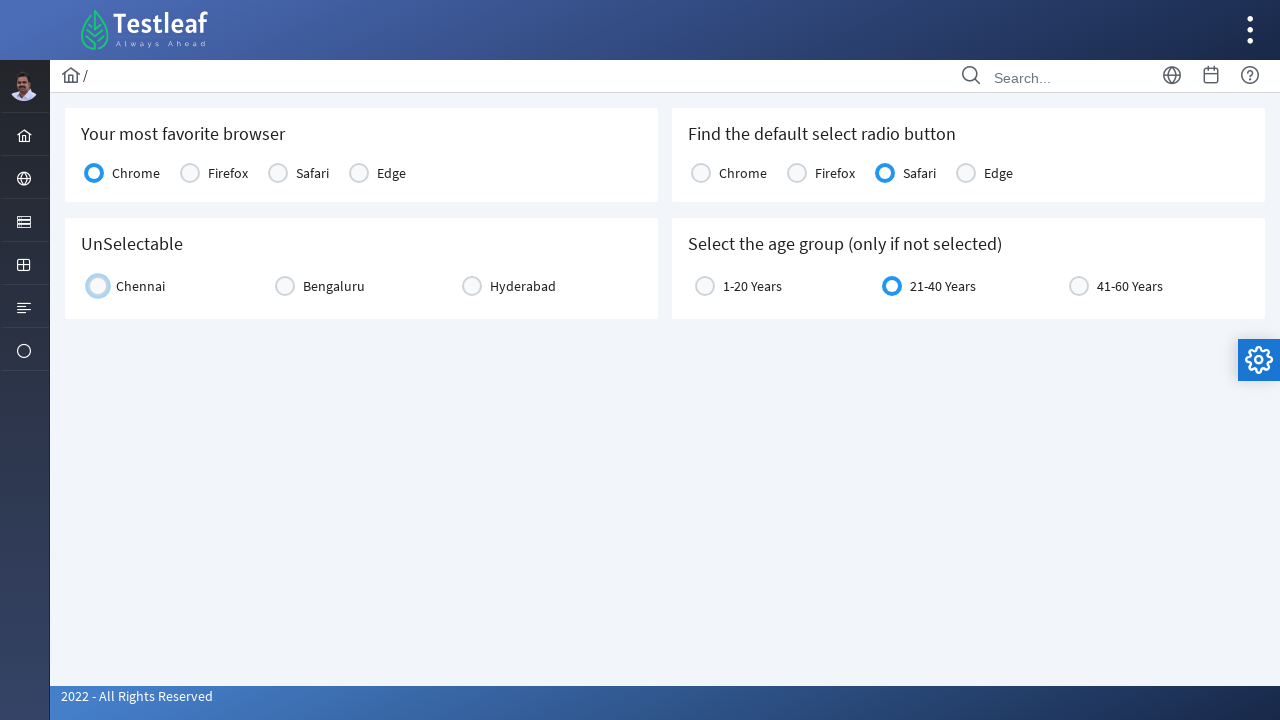

Located age group (21-40 Years) radio button element
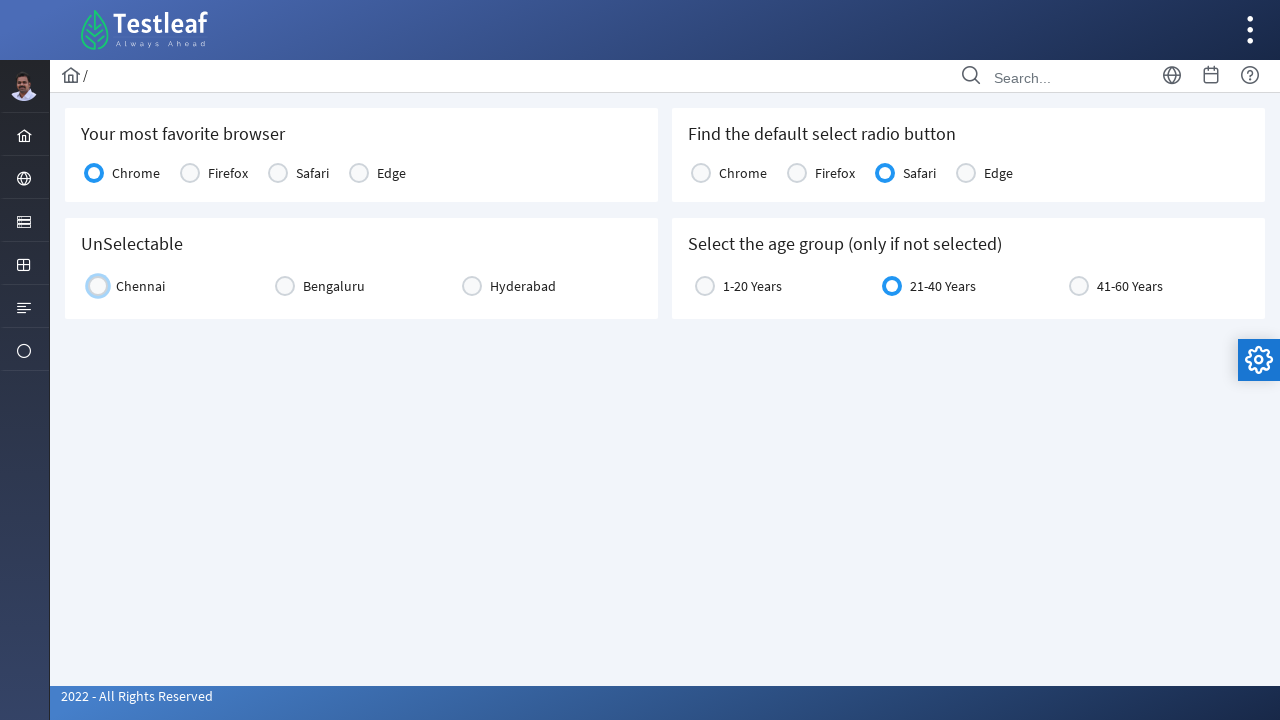

Verified (21-40 Years) age group is already selected
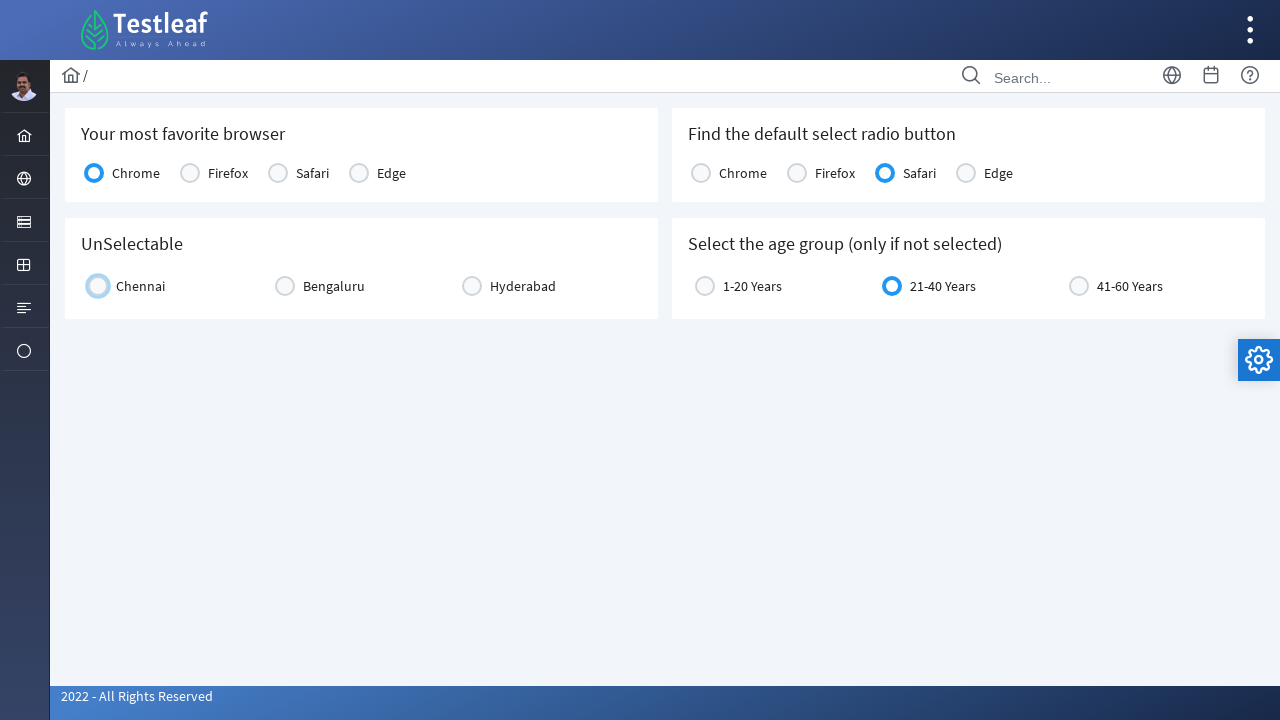

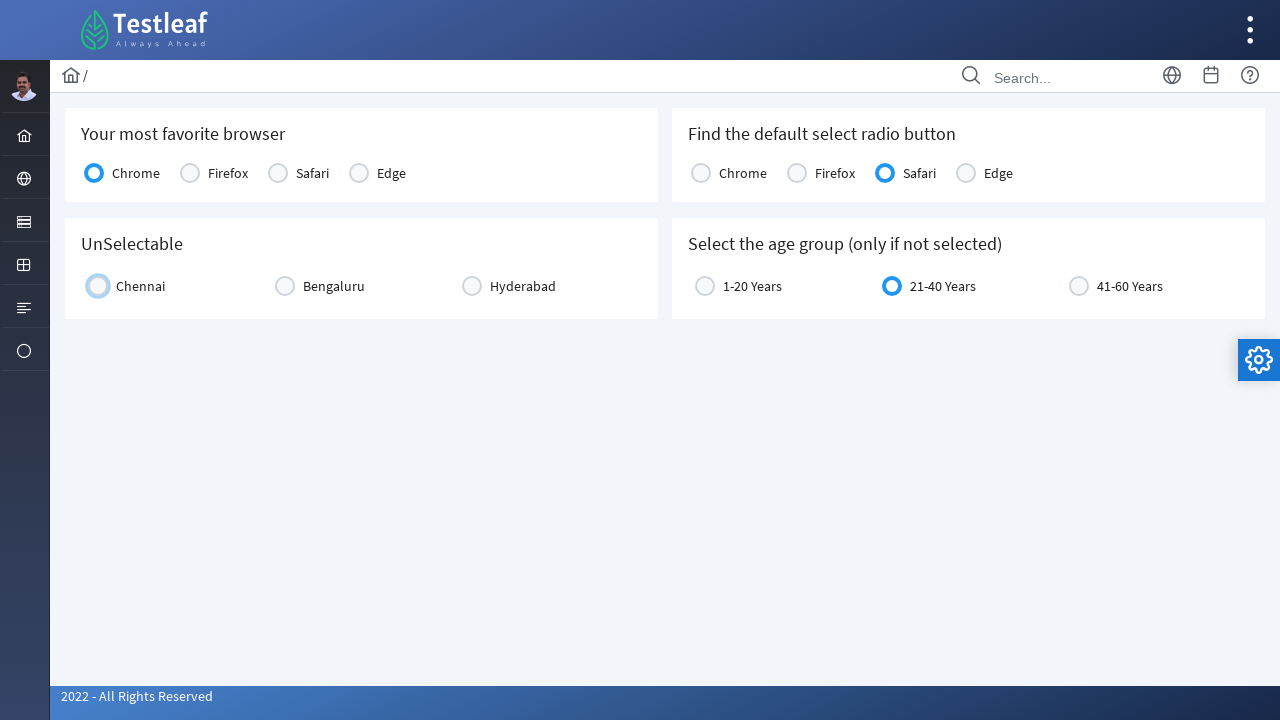